Tests multi-window handling by navigating to Gmail, clicking the Help link which opens a new window, and then switching to that new window.

Starting URL: https://www.gmail.com

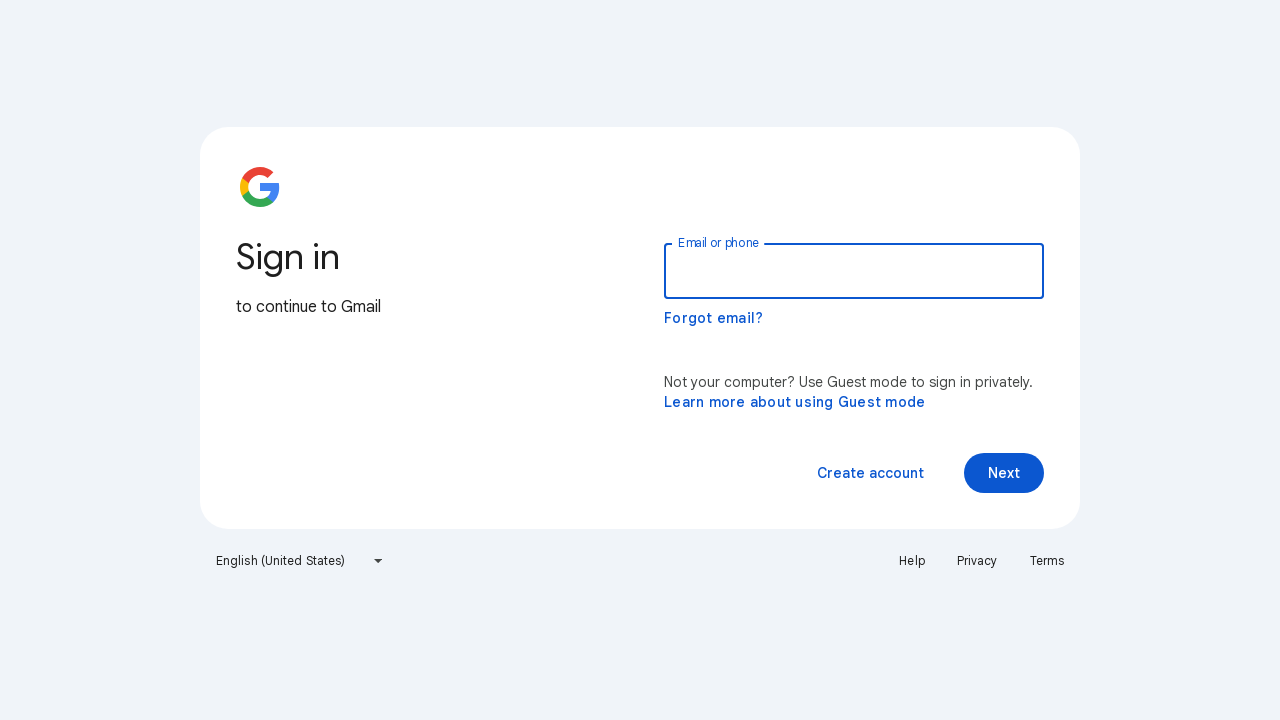

Clicked Help link which opened a new window at (912, 561) on text=Help
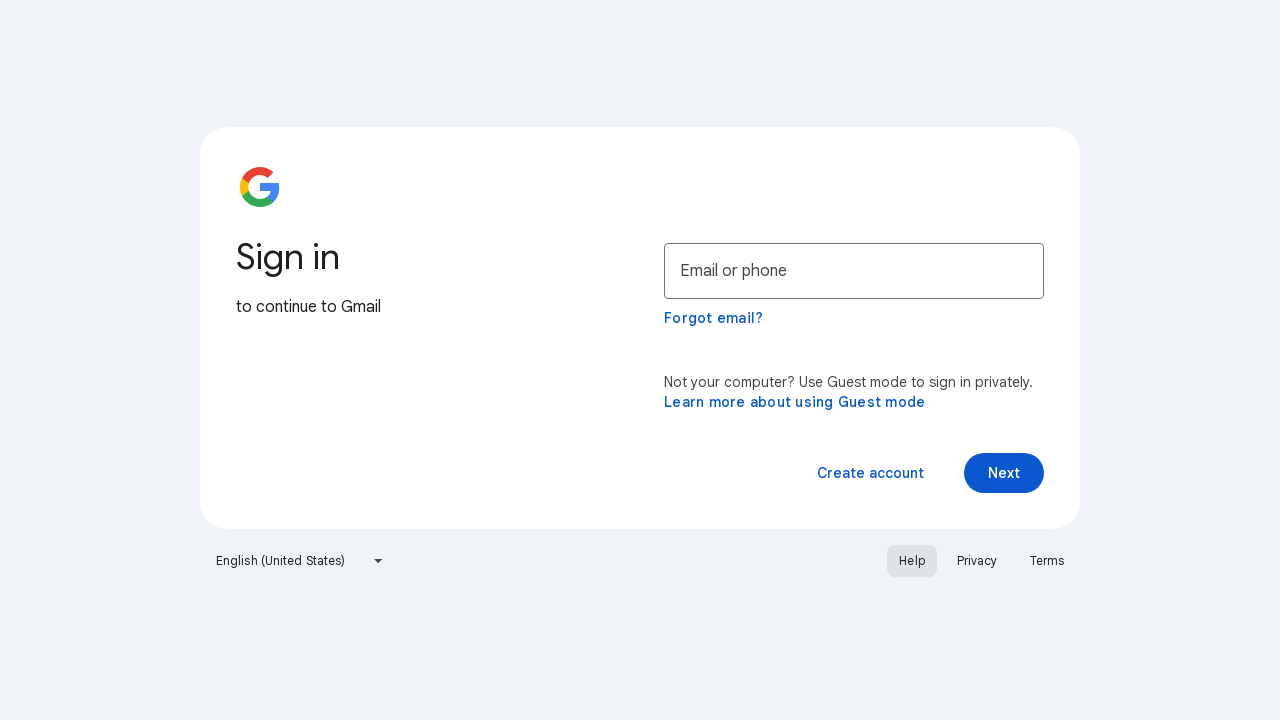

Retrieved new page object from context
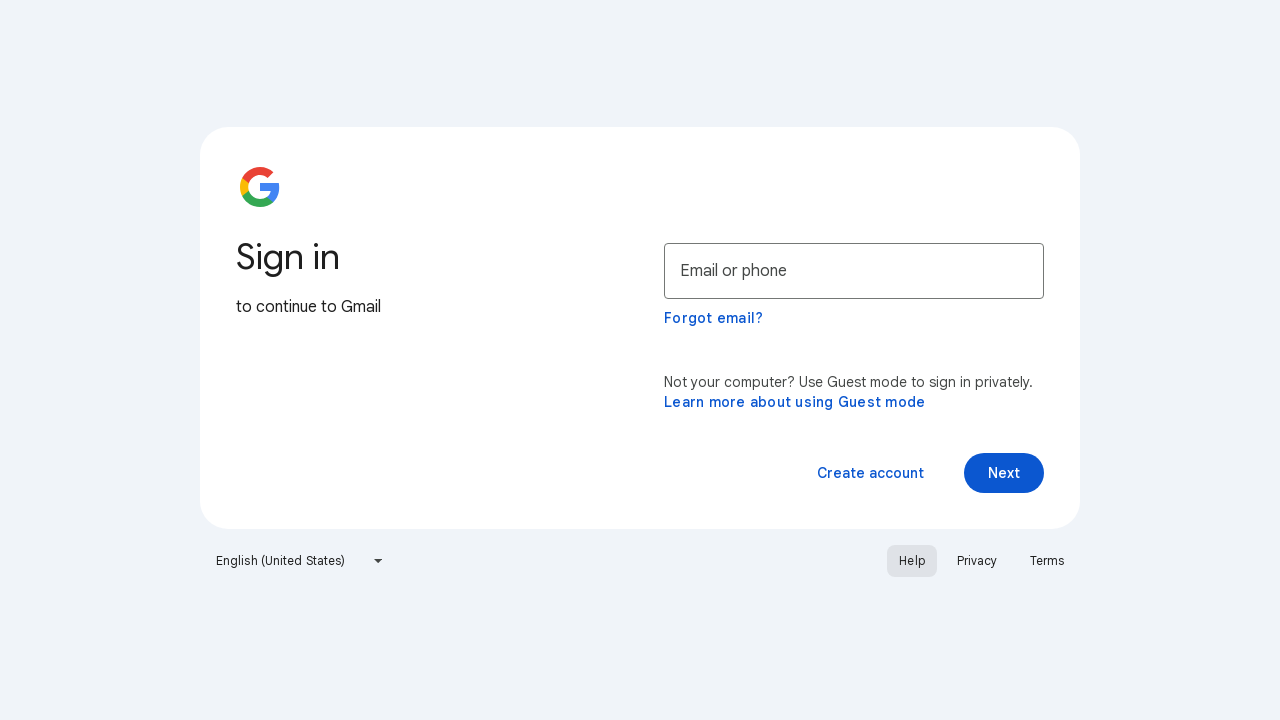

New page finished loading
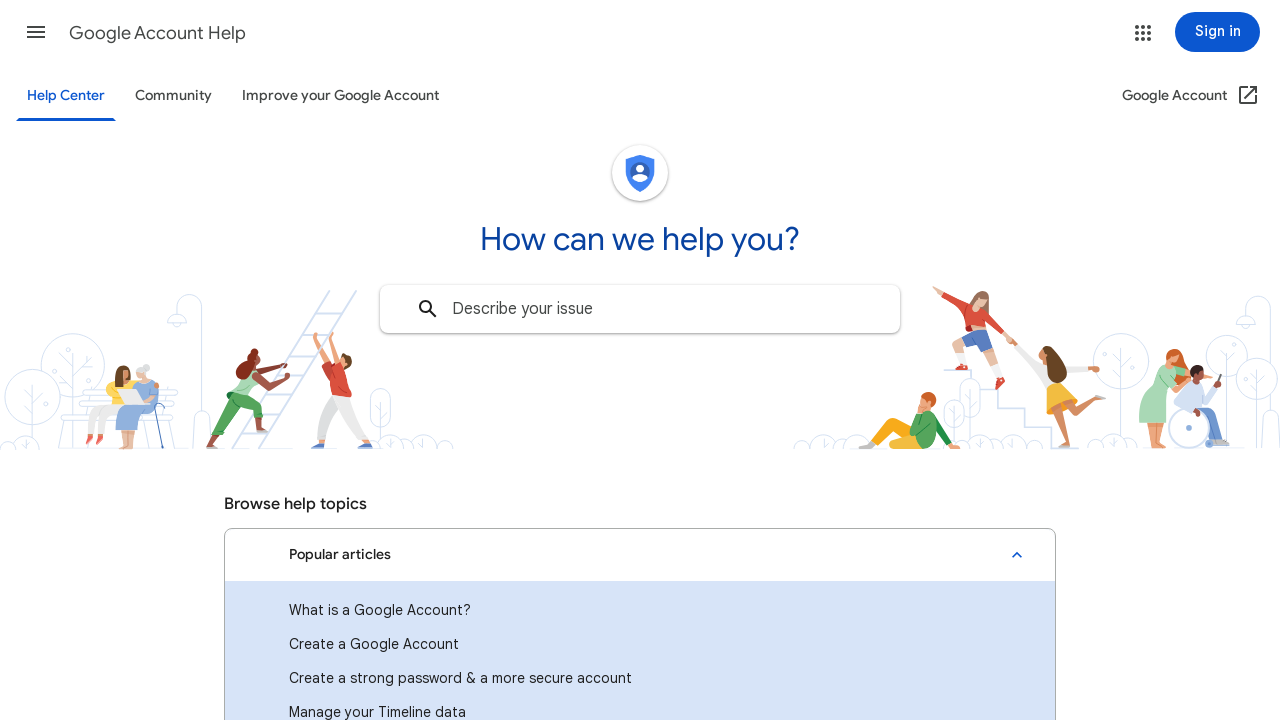

Switched focus to new window and verified URLs
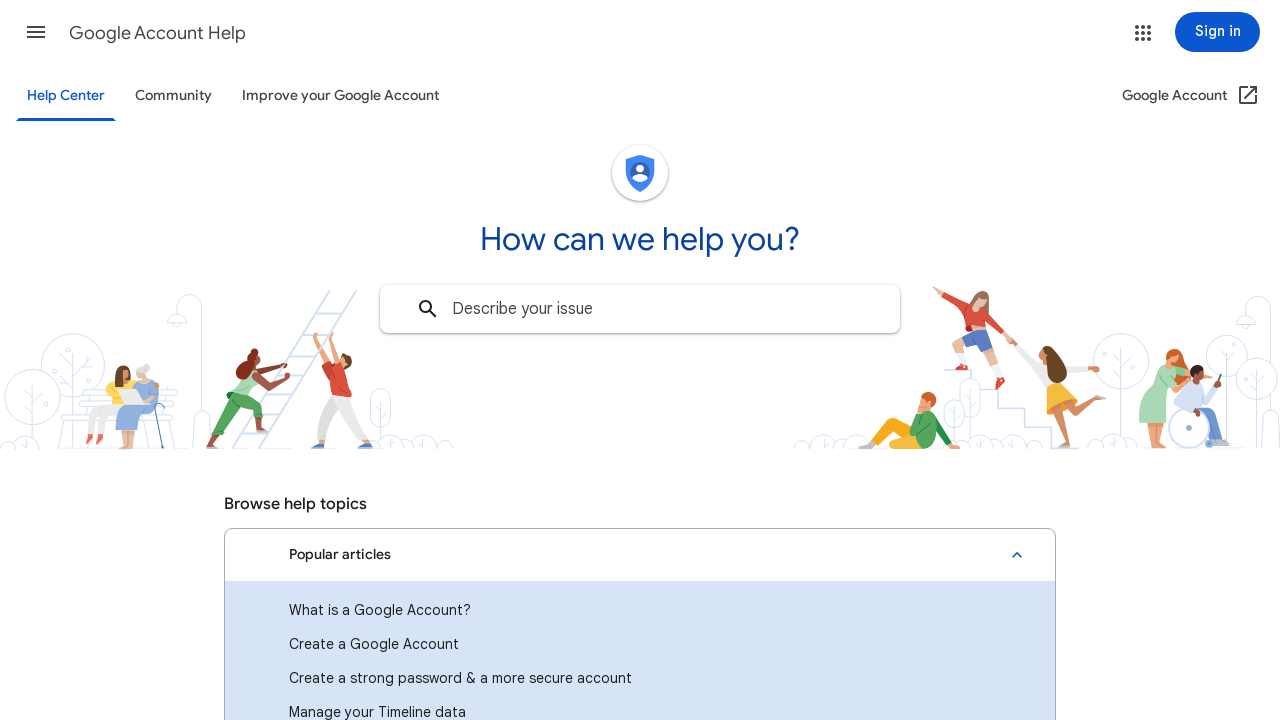

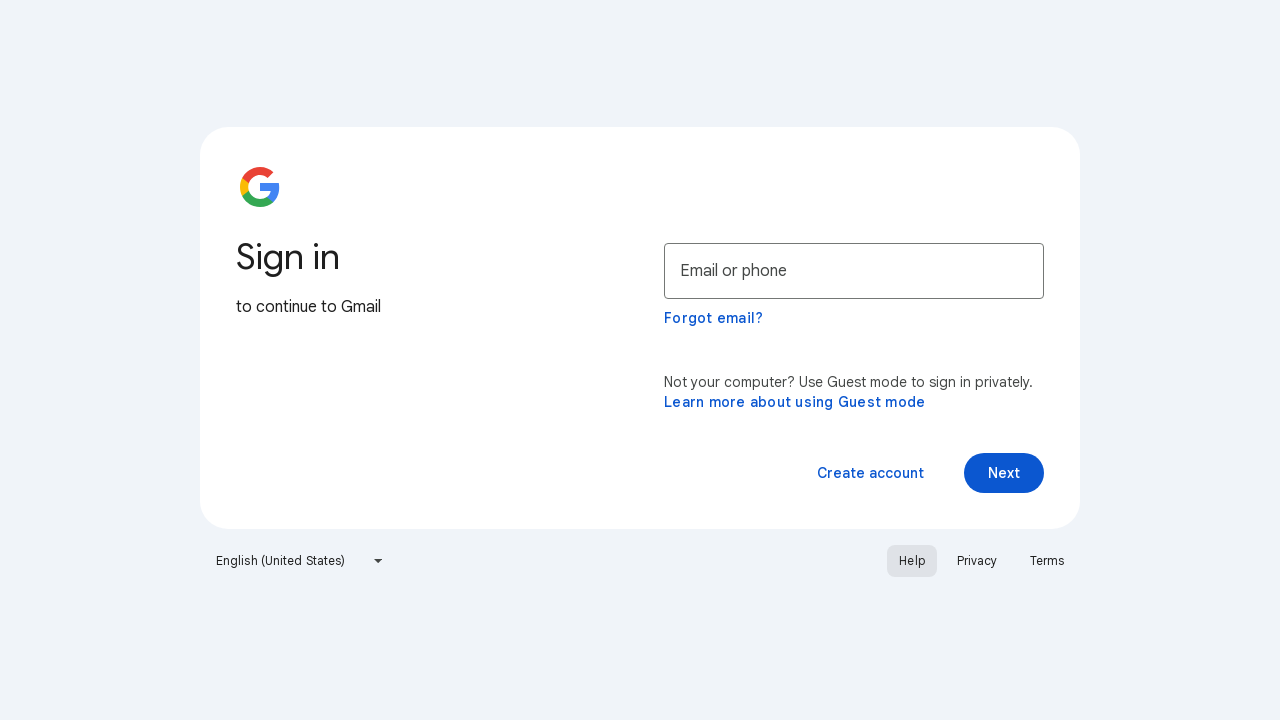